Tests the "Quero ser Dog Walker" button on the walkdog homepage by clicking the anchor link and verifying navigation to the signup page

Starting URL: https://walkdog.vercel.app/

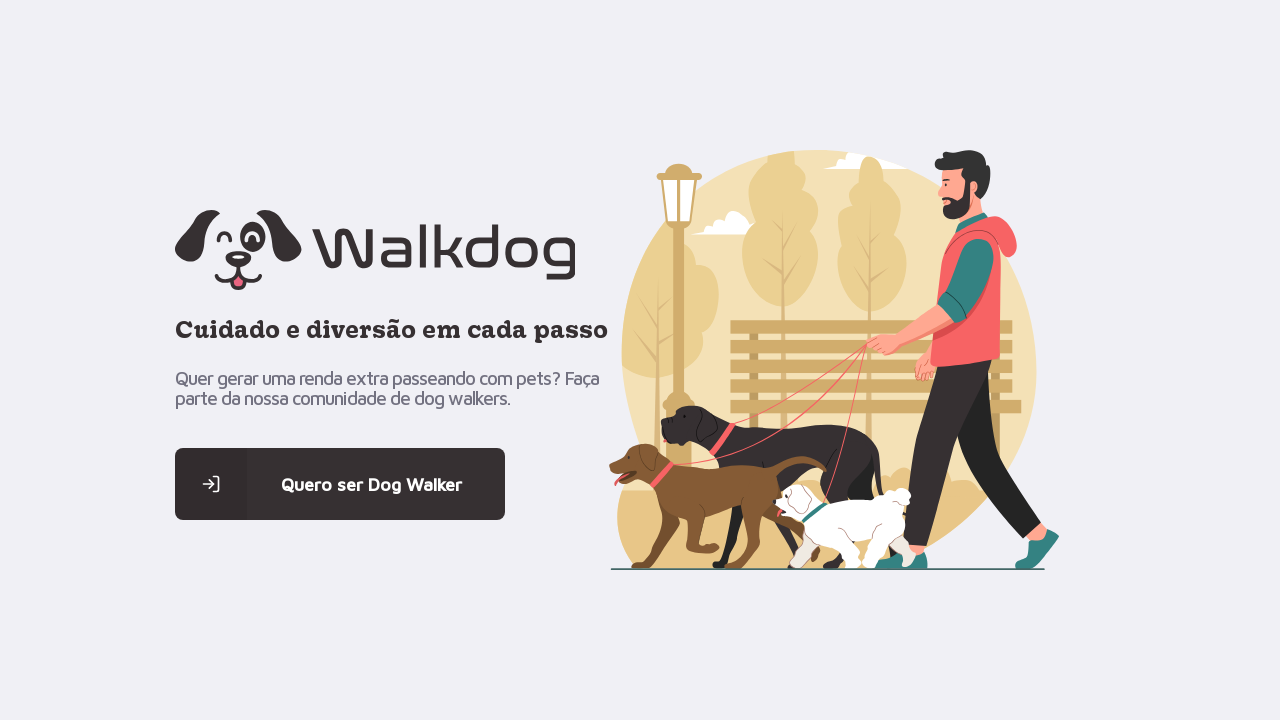

Clicked 'Quero ser Dog Walker' anchor link button at (340, 484) on a
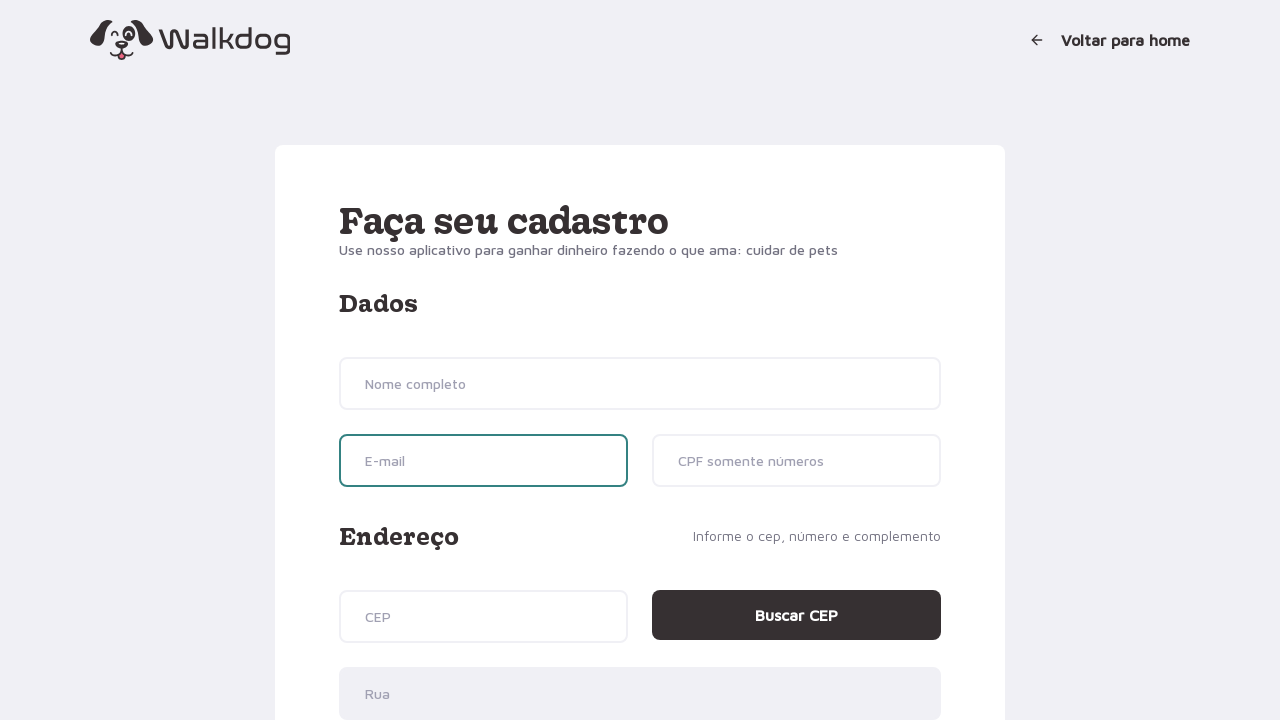

Navigation to signup page completed and URL verified
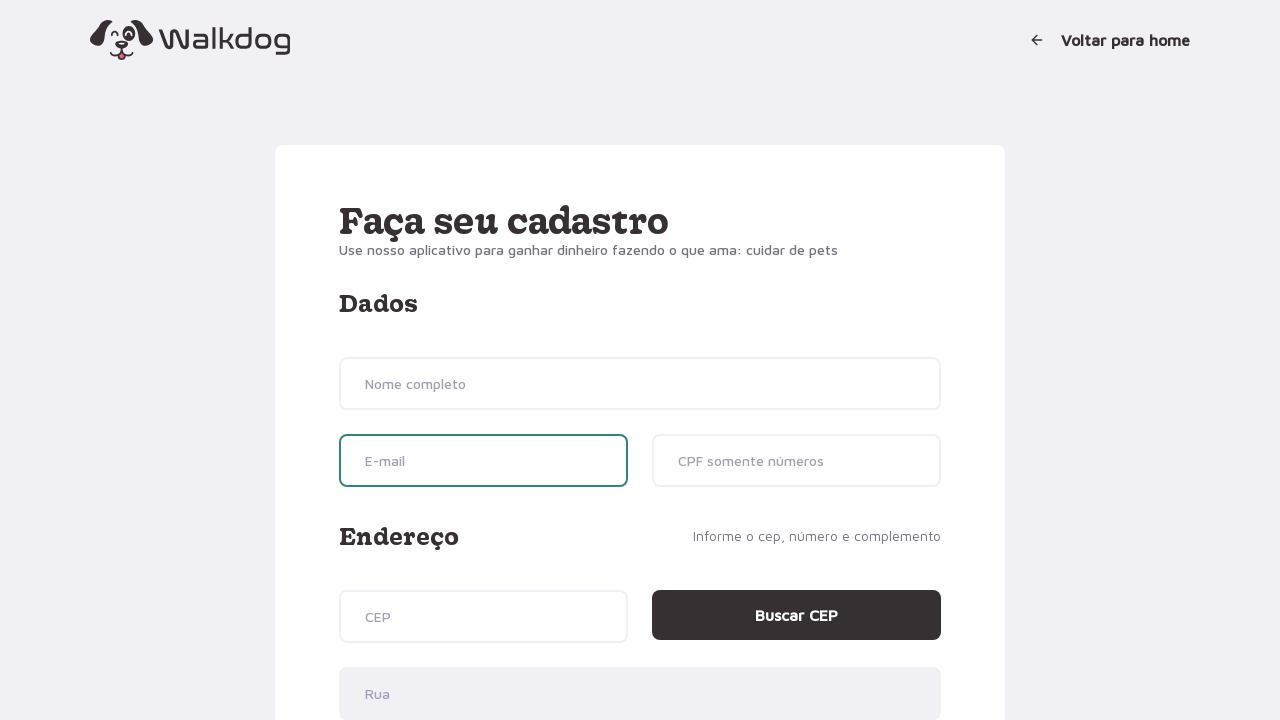

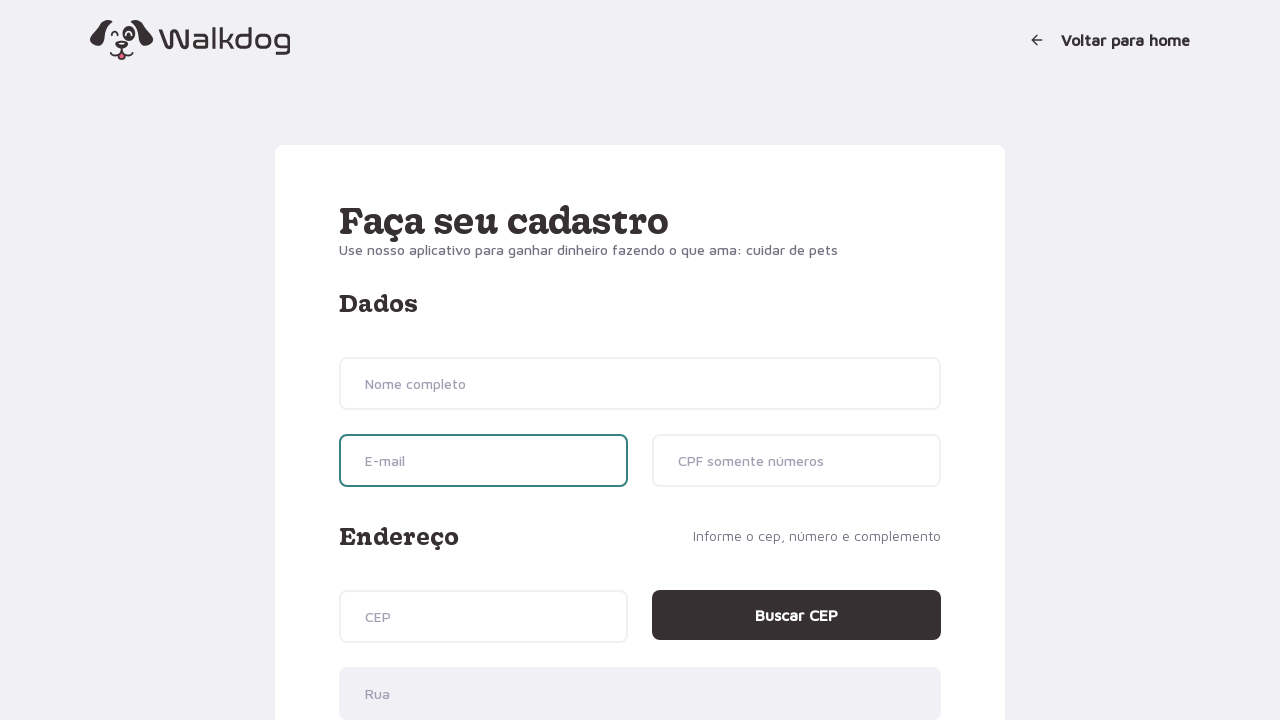